Tests multi-window handling by opening a new window, switching between windows, and verifying content in both parent and child windows

Starting URL: https://the-internet.herokuapp.com/

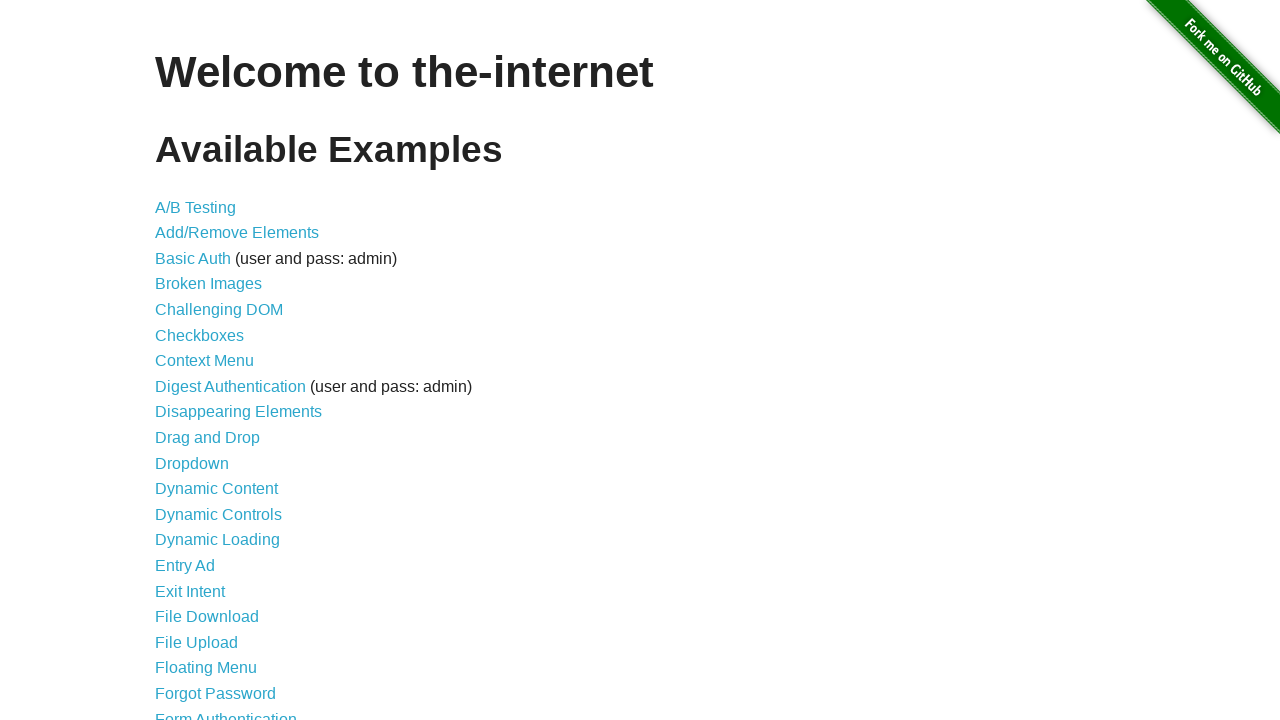

Clicked on Multiple Windows link at (218, 369) on a[href*='/windows']
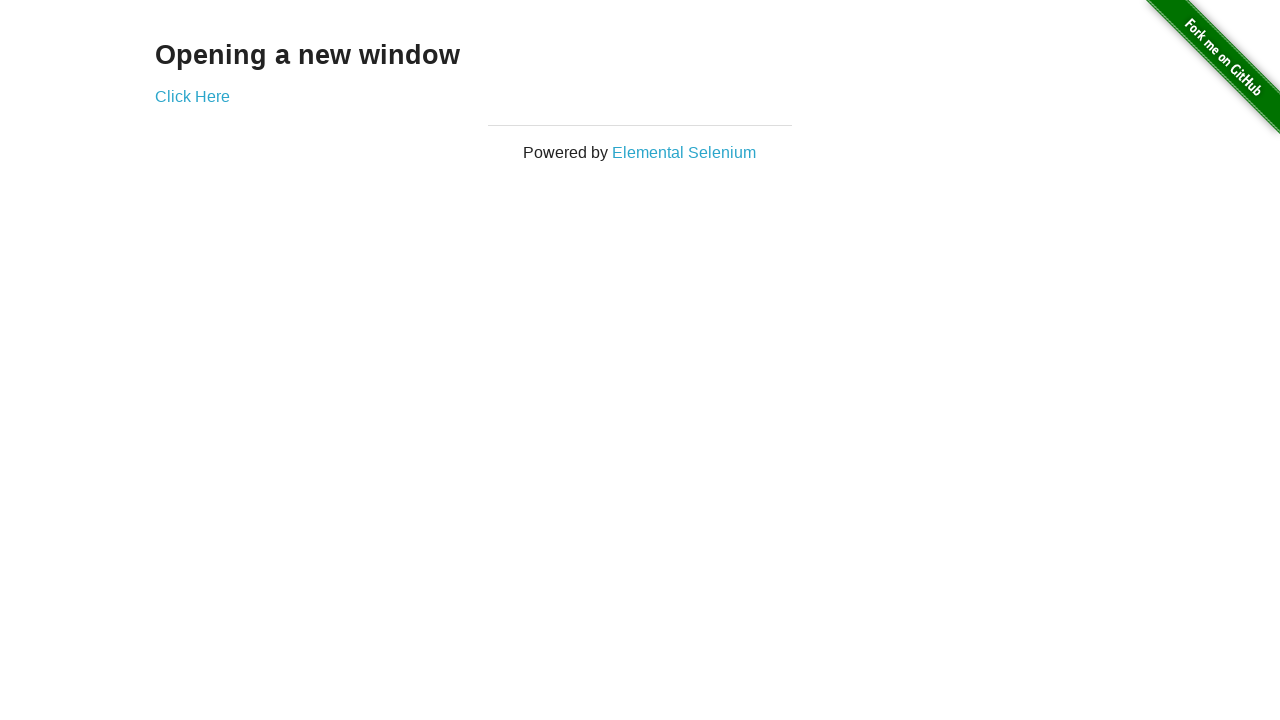

Clicked on 'Click Here' link to open new window at (192, 96) on a[href*='/windows/new']
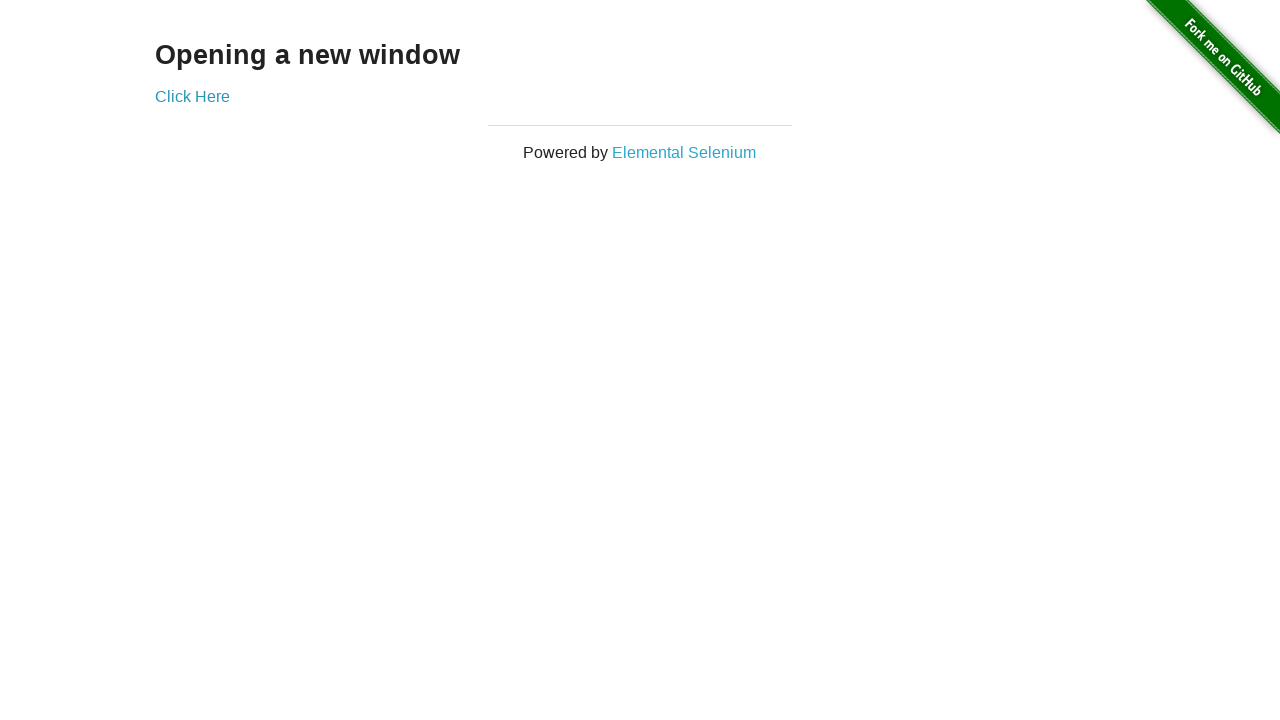

Waited for new window to open
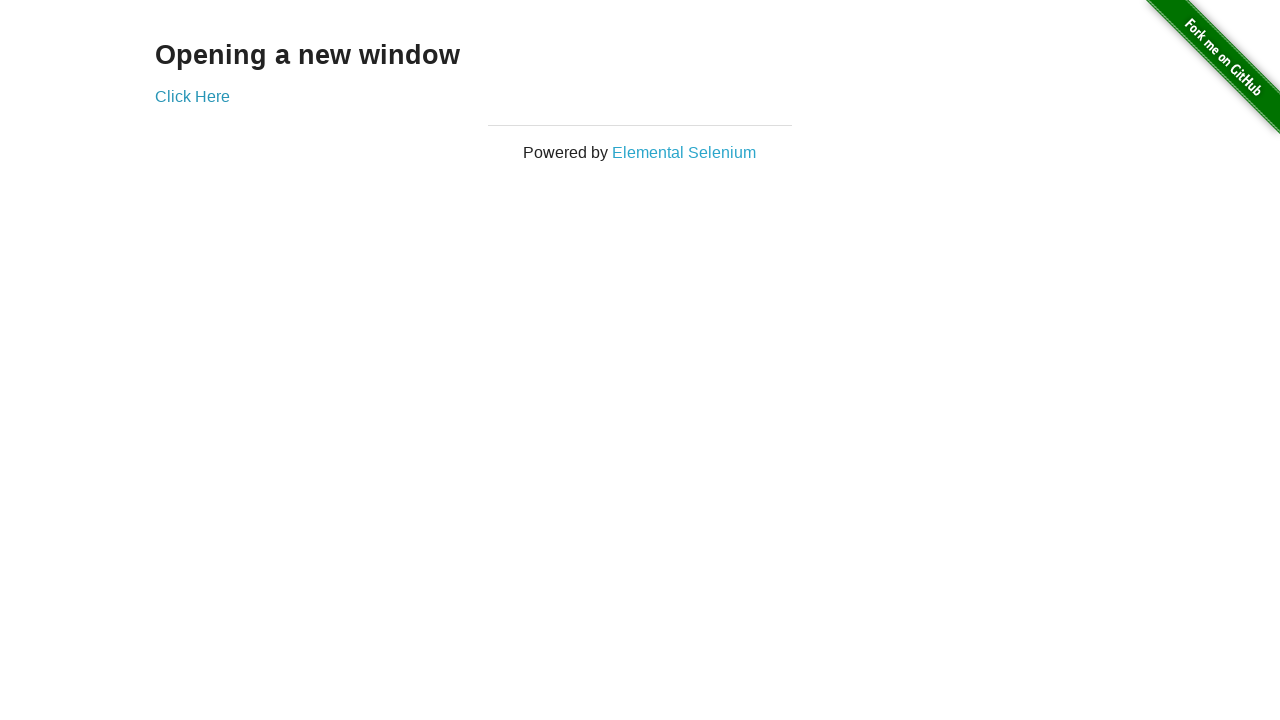

Retrieved all open pages/windows
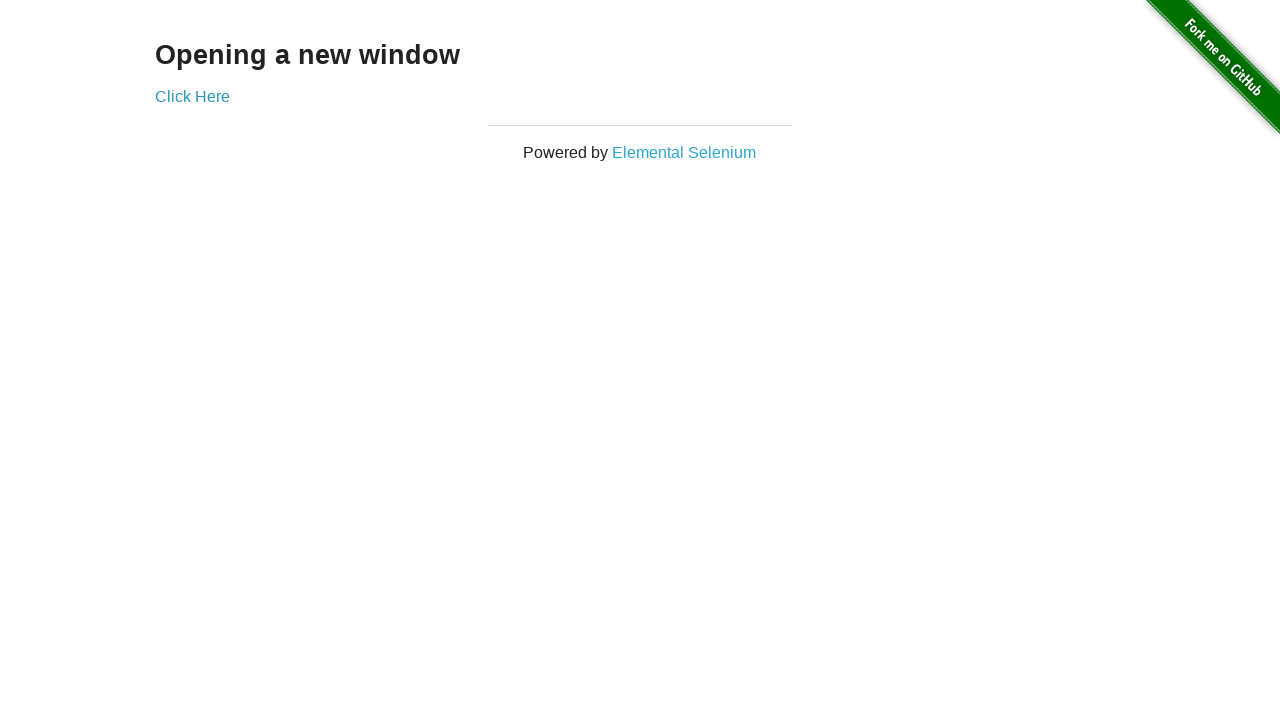

Selected the newly opened window
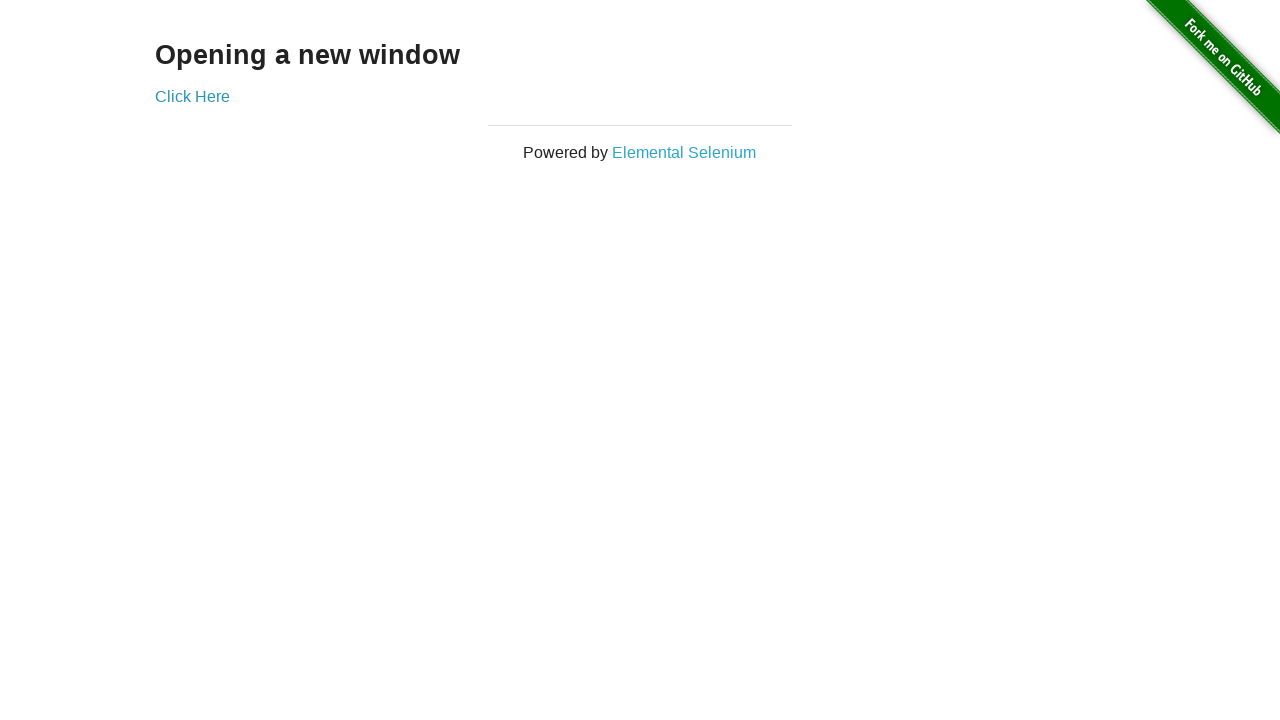

Retrieved text from new window: 'New Window'
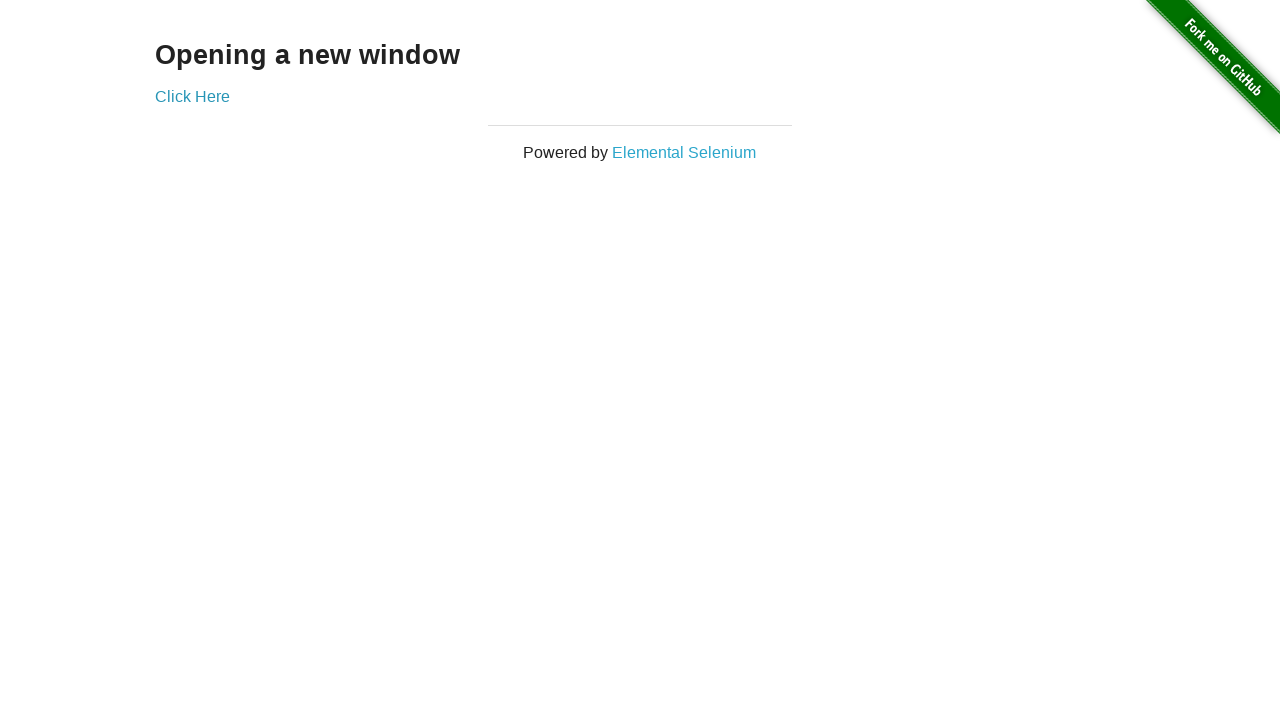

Selected the original window
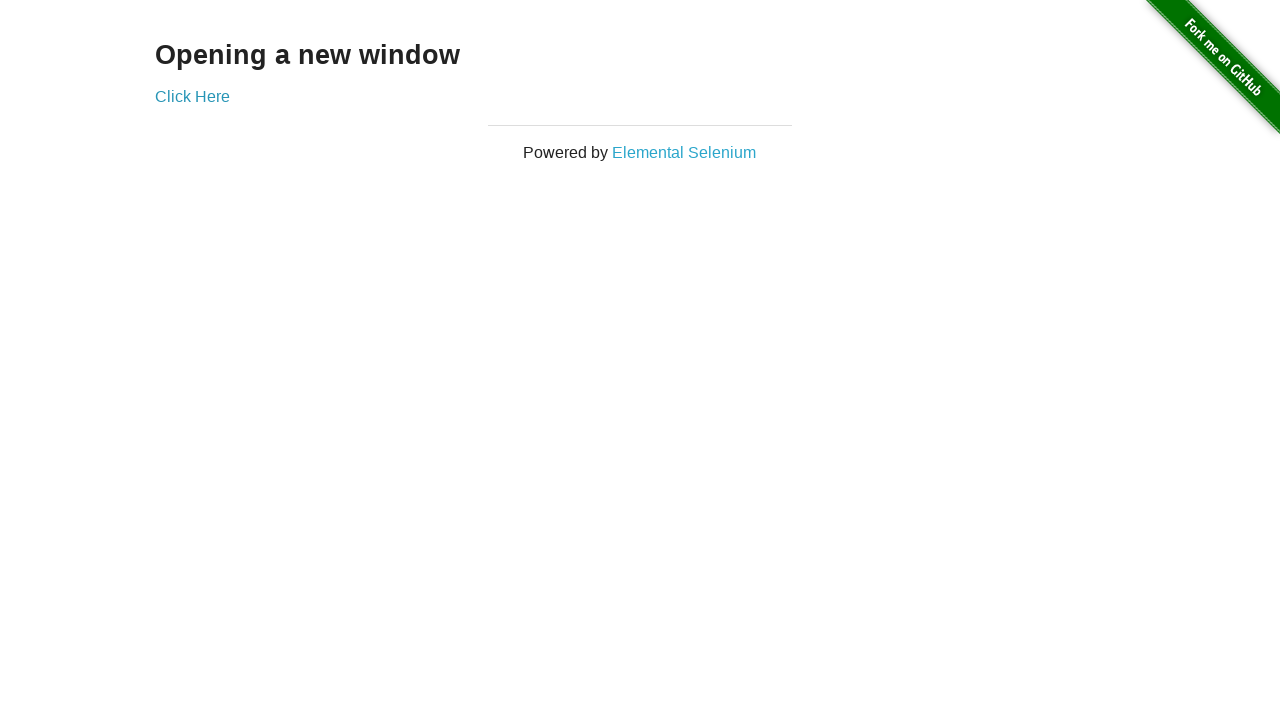

Retrieved text from original window: 'Opening a new window'
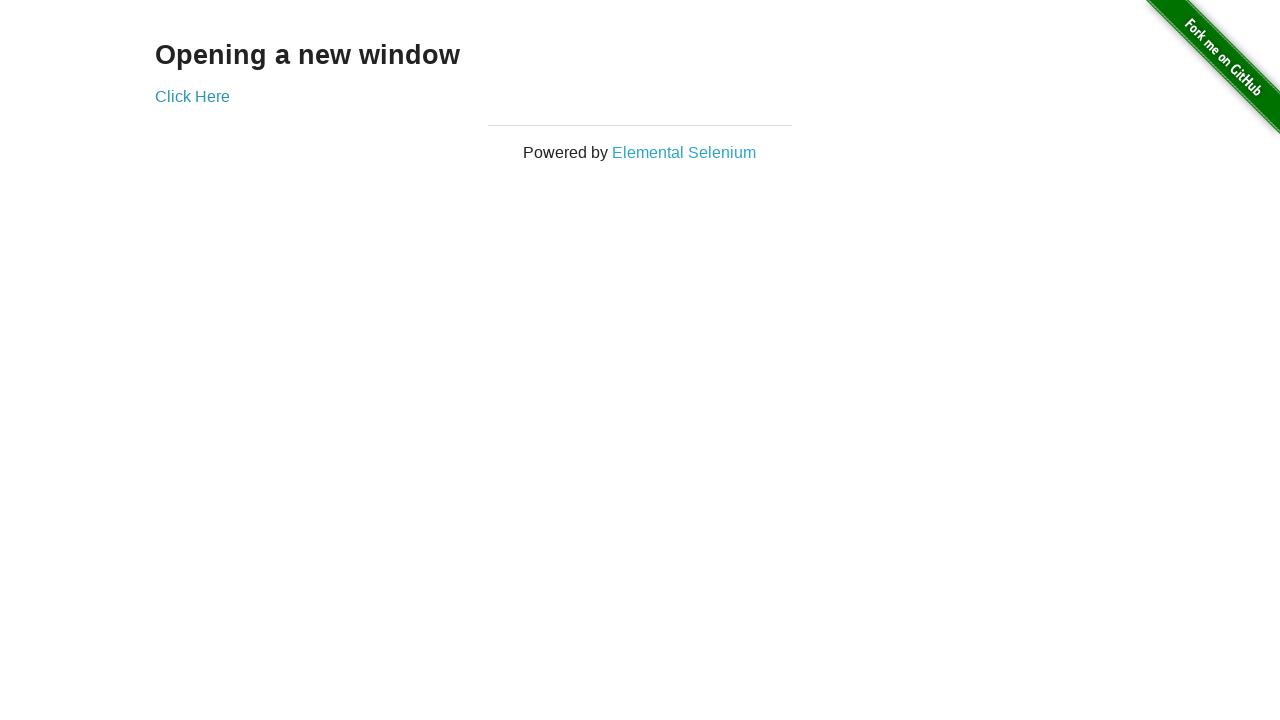

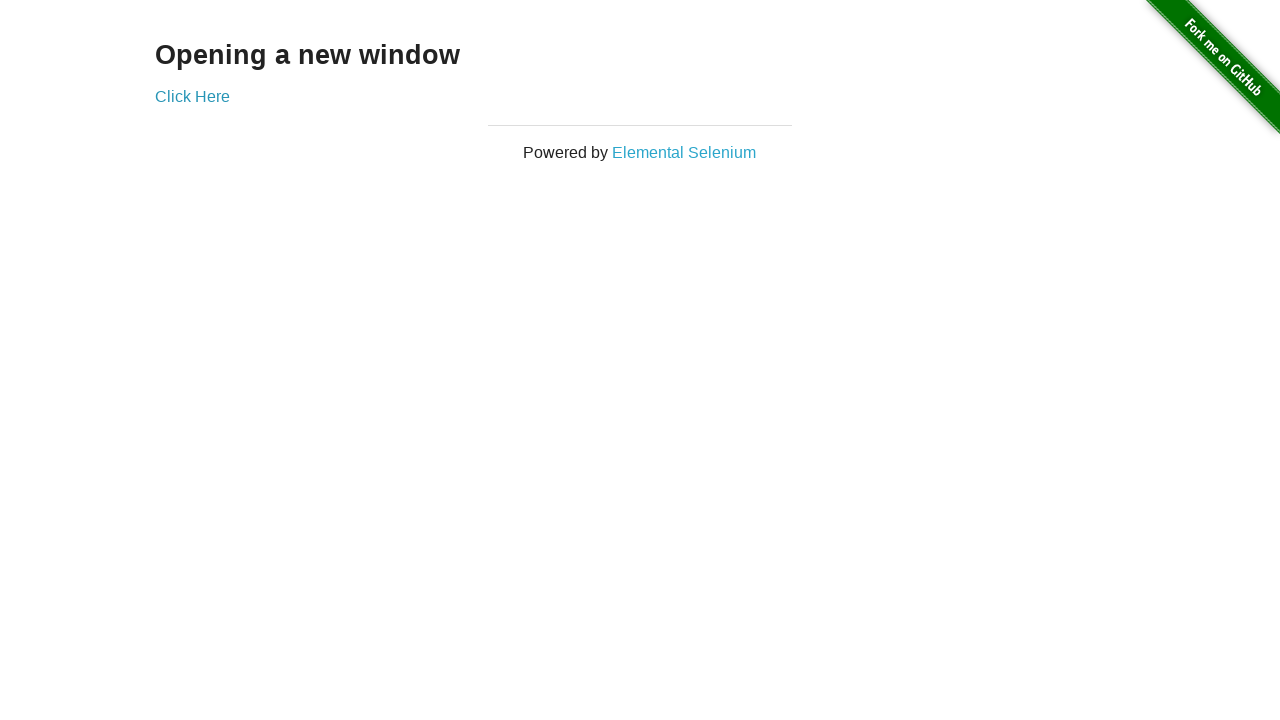